Tests tooltip functionality by hovering over an element and verifying the tooltip content appears

Starting URL: https://jqueryui.com/tooltip/

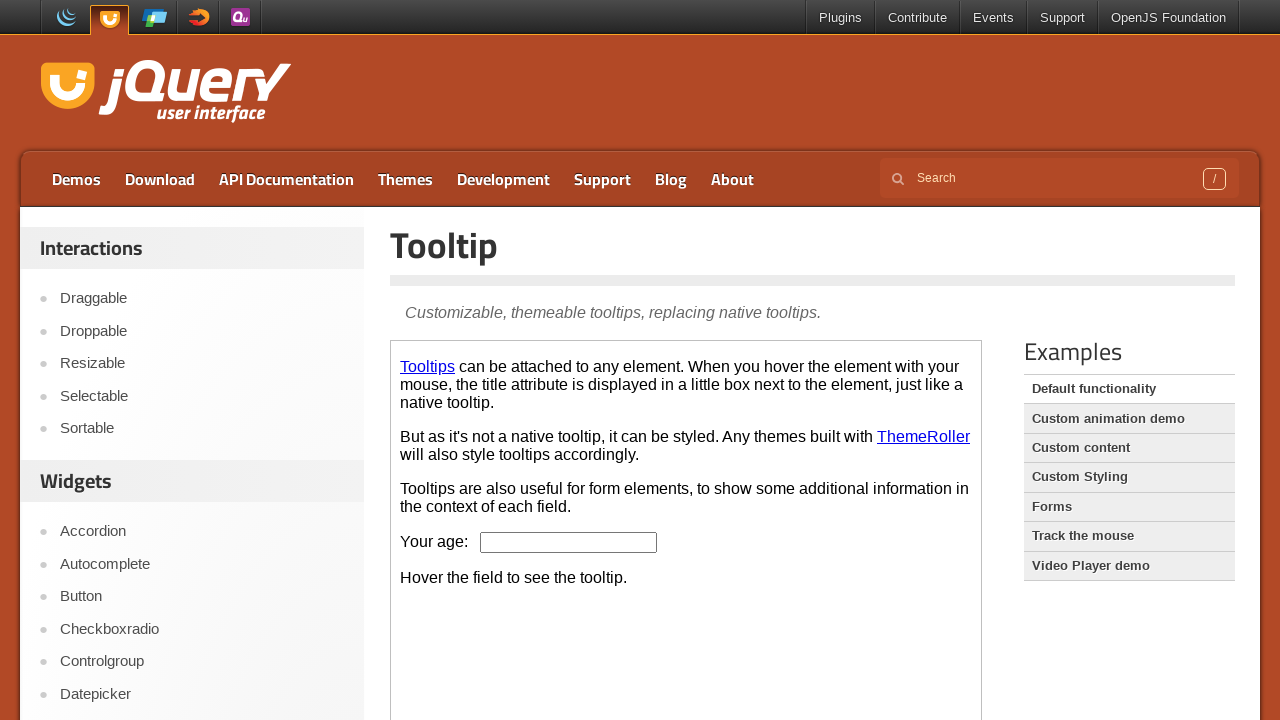

Waited for age input field in iframe to be ready
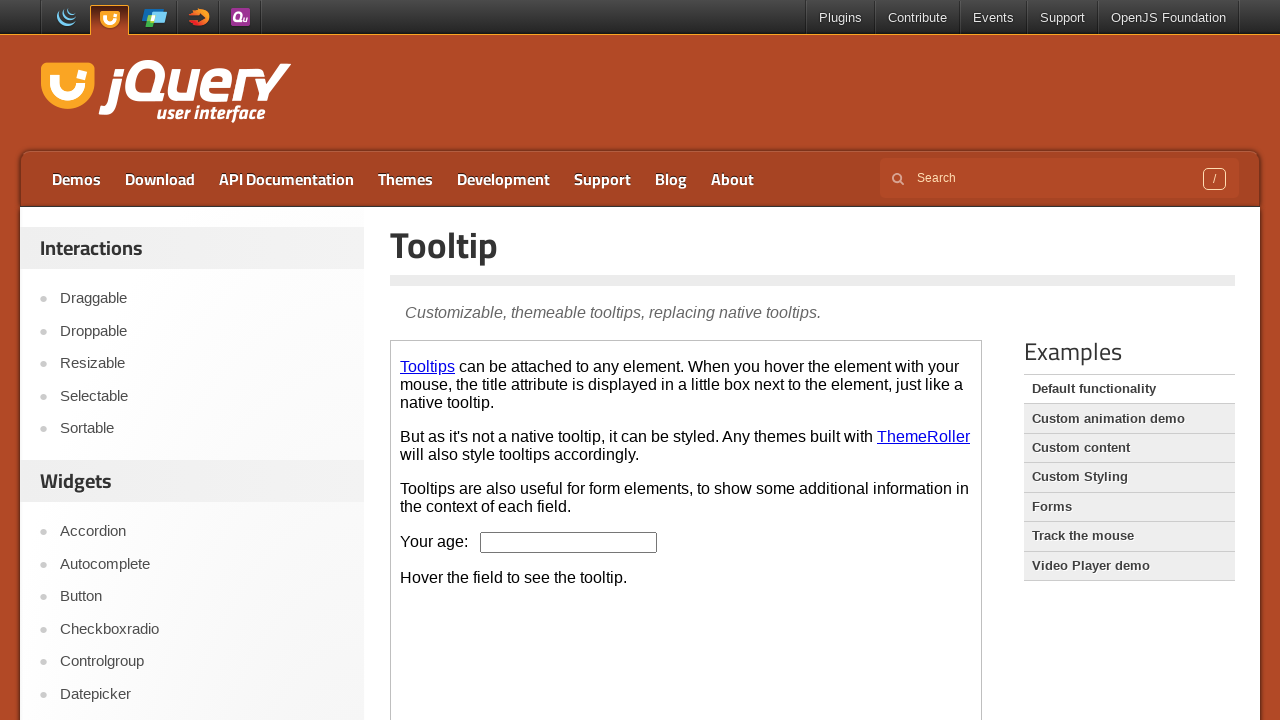

Selected the tooltip demo iframe
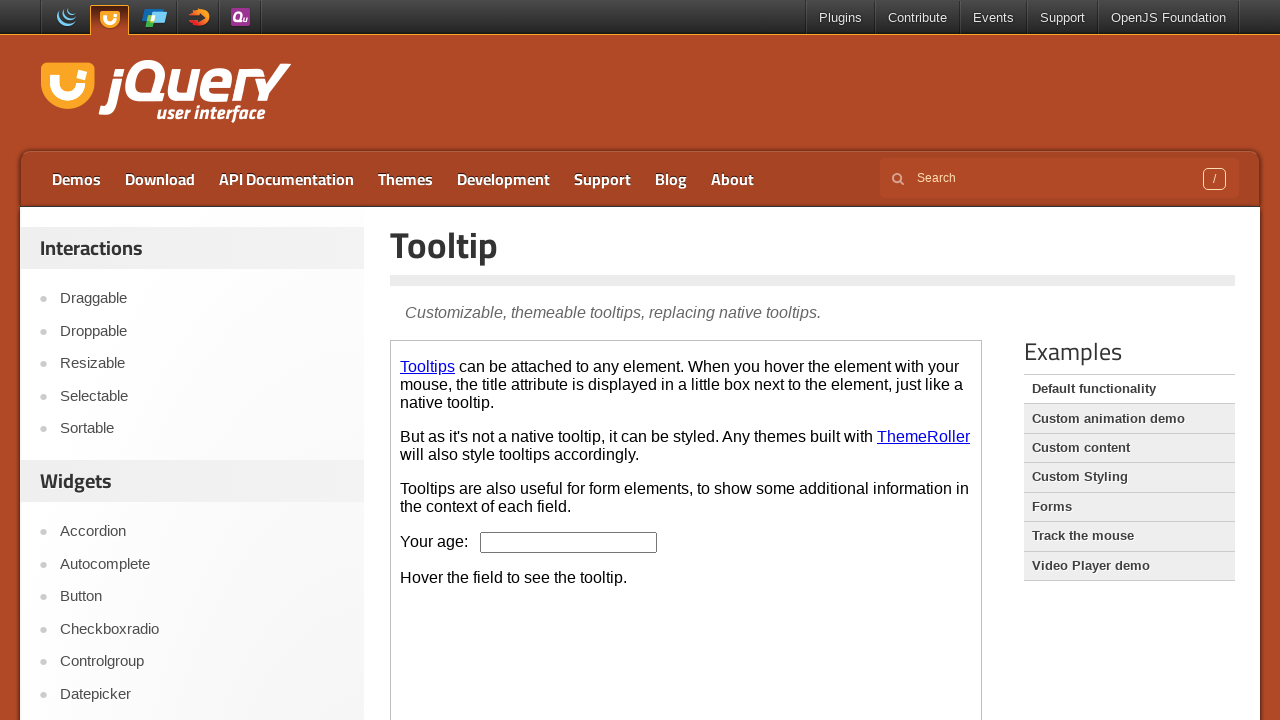

Hovered over age input field to trigger tooltip
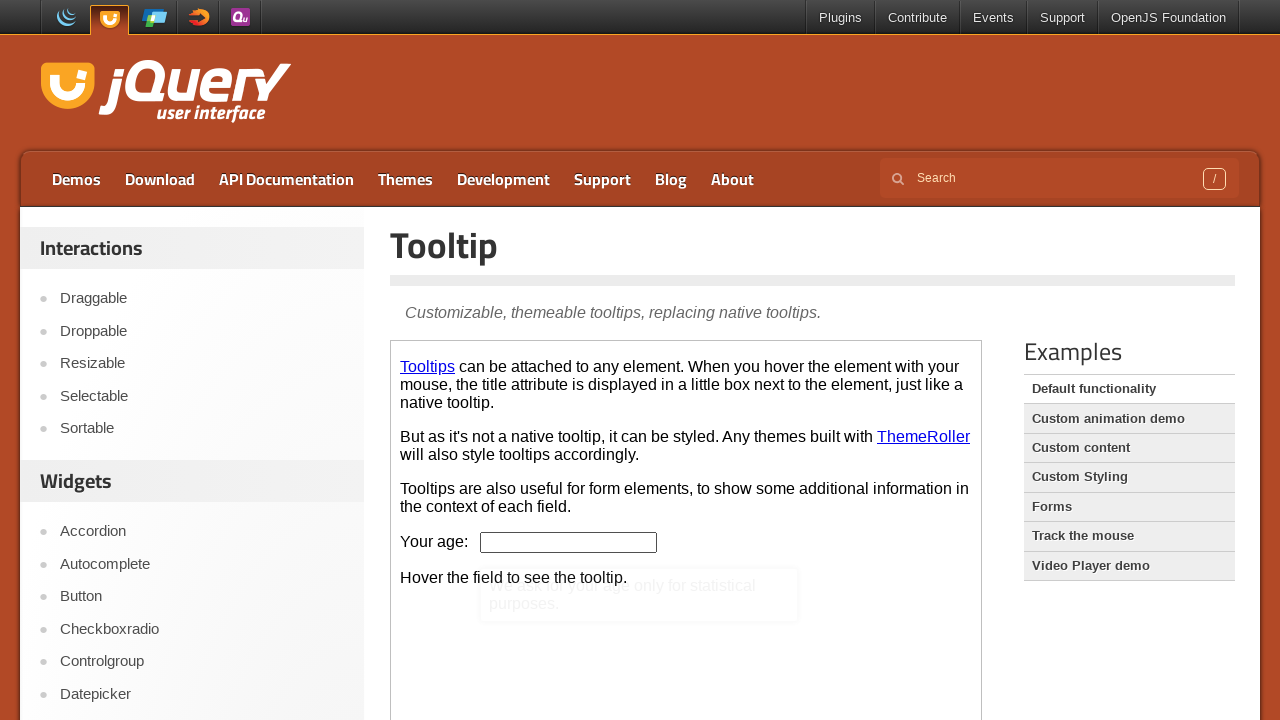

Tooltip content appeared
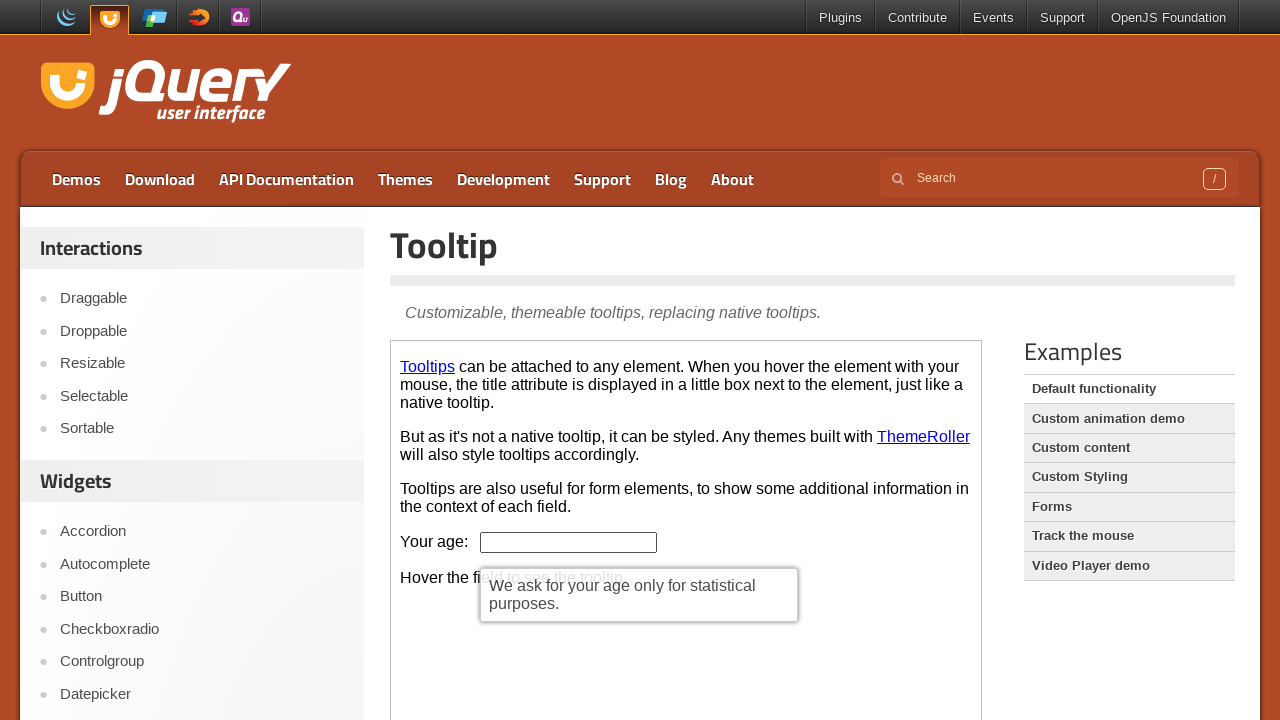

Retrieved tooltip text: We ask for your age only for statistical purposes.
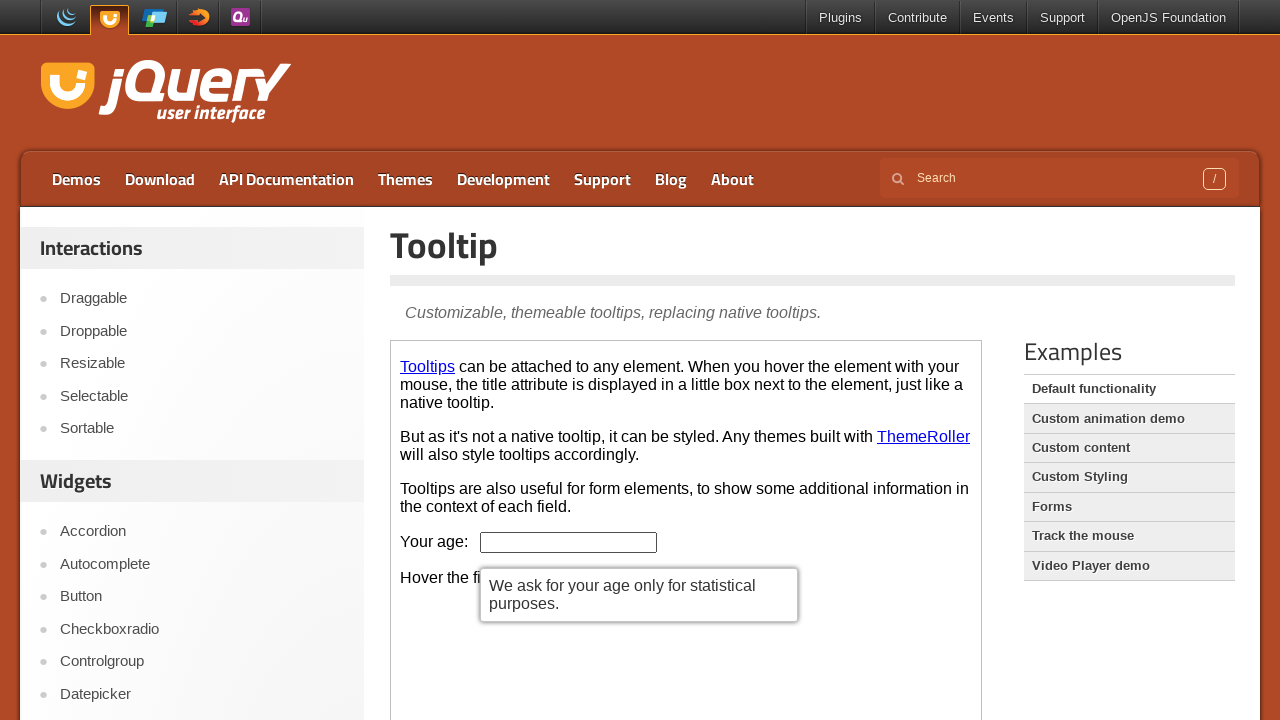

Logged tooltip text to console: We ask for your age only for statistical purposes.
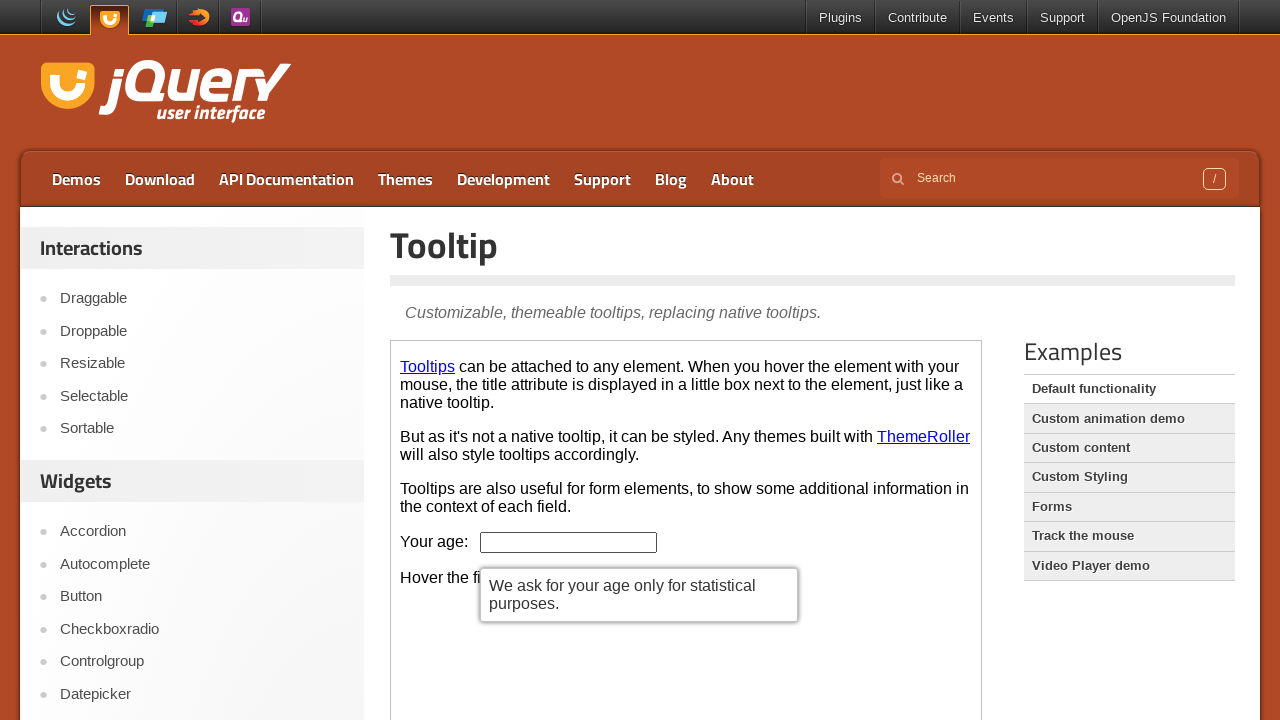

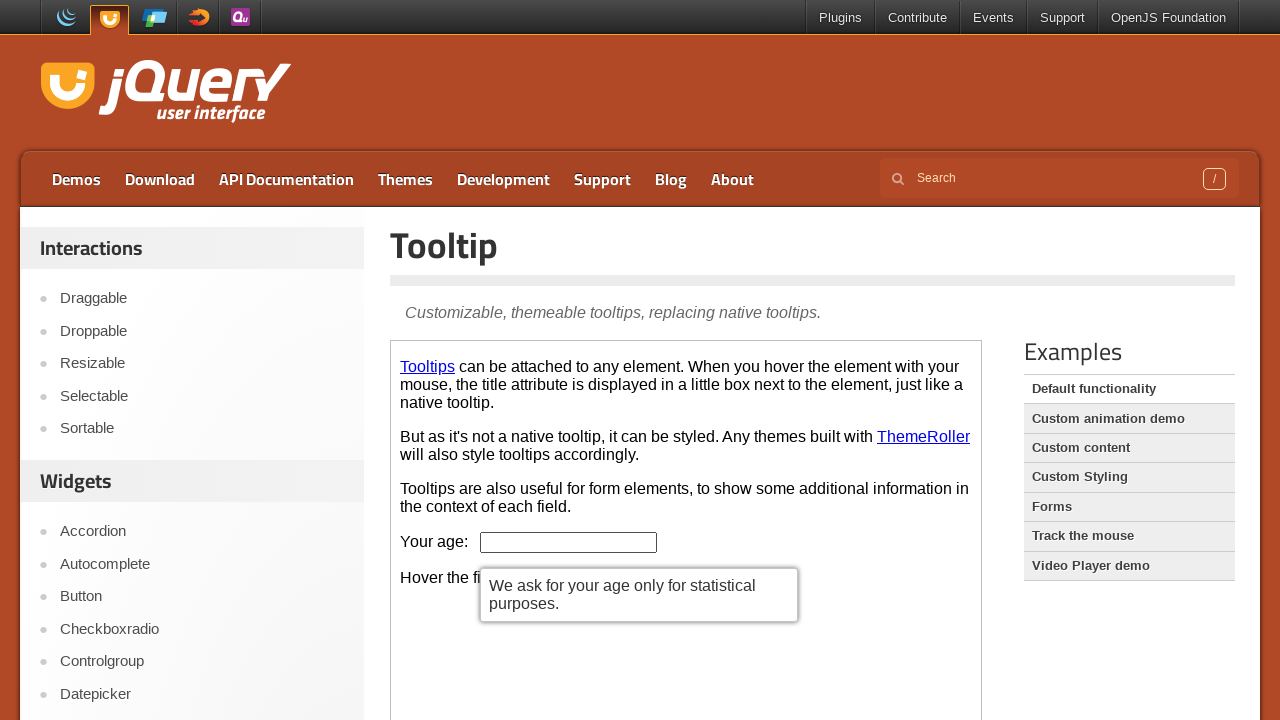